Tests custom dropdown selection on jQuery UI demo page by selecting items from multiple dropdown menus (speed, files, number, salutation) and verifying the selections.

Starting URL: https://jqueryui.com/resources/demos/selectmenu/default.html

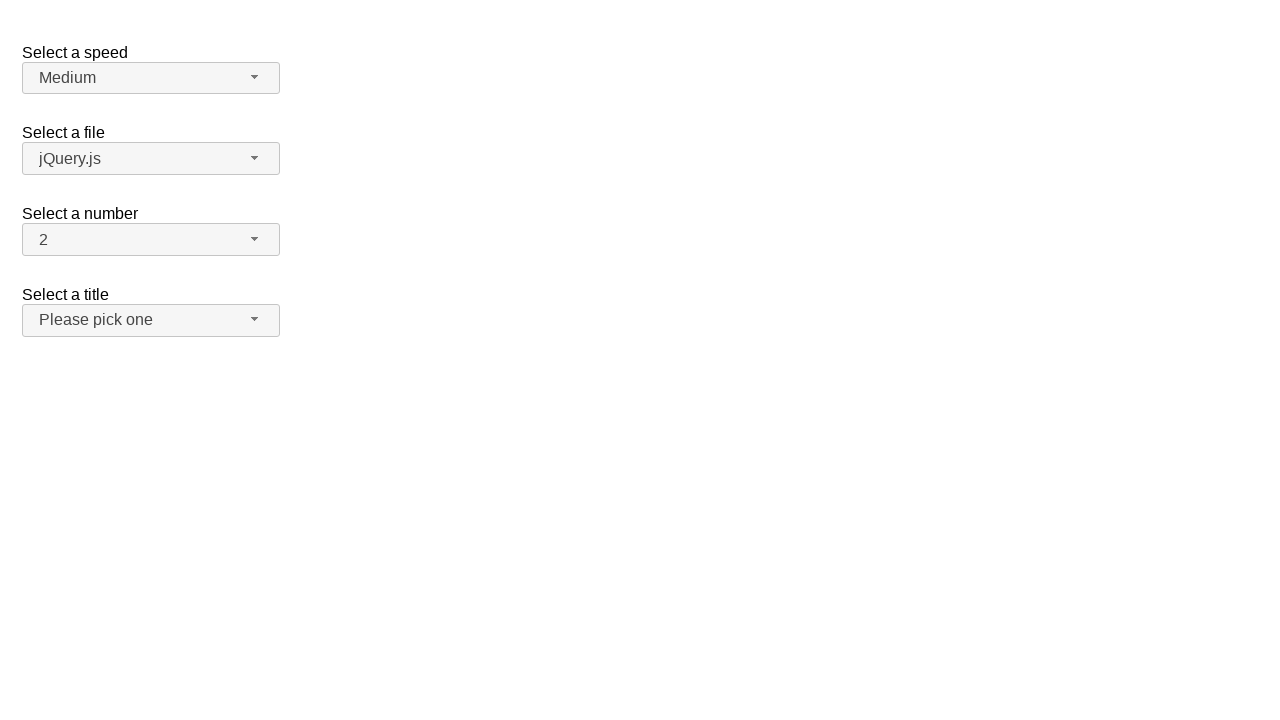

Clicked speed dropdown button at (151, 78) on span#speed-button
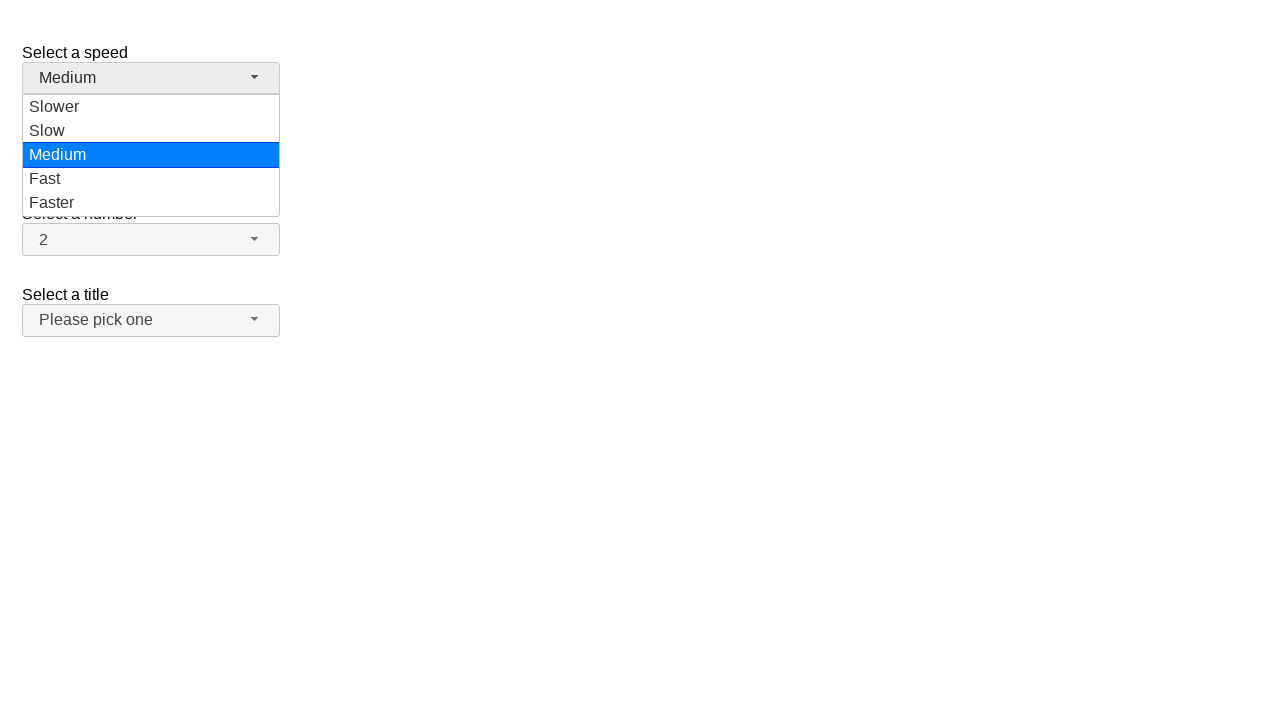

Speed dropdown menu loaded
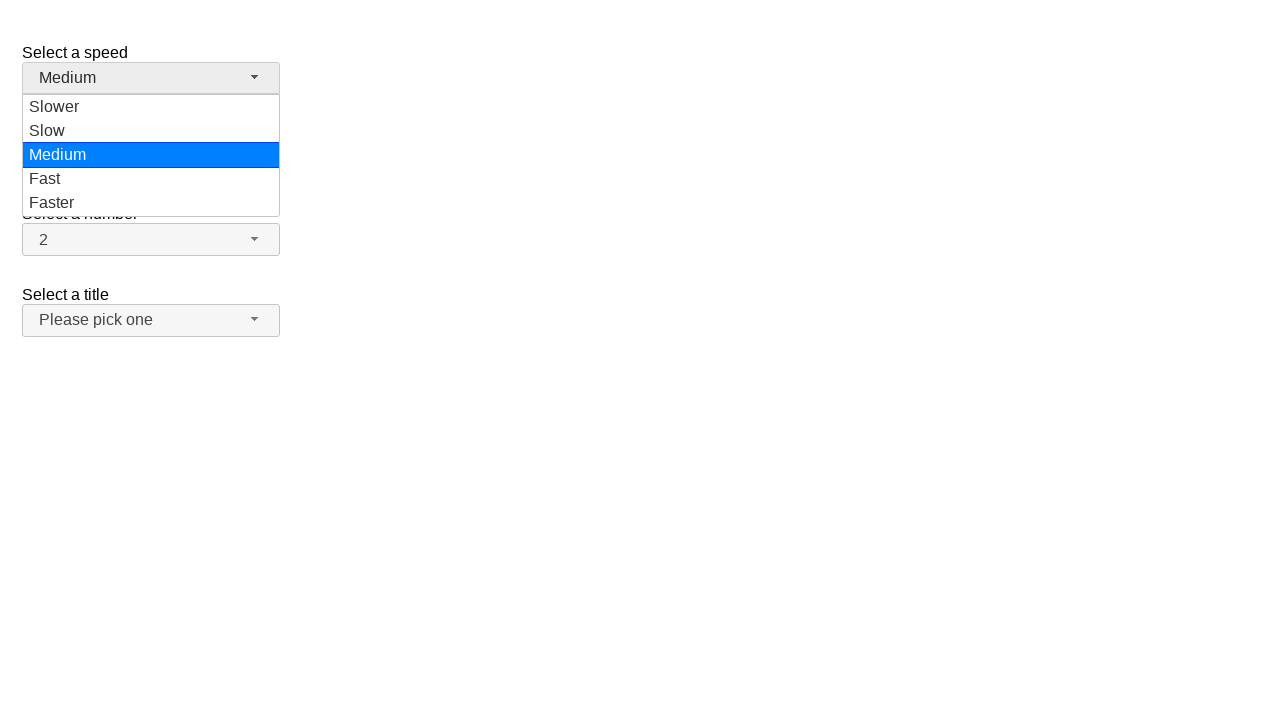

Selected 'Faster' from speed dropdown at (151, 203) on ul#speed-menu div:has-text('Faster')
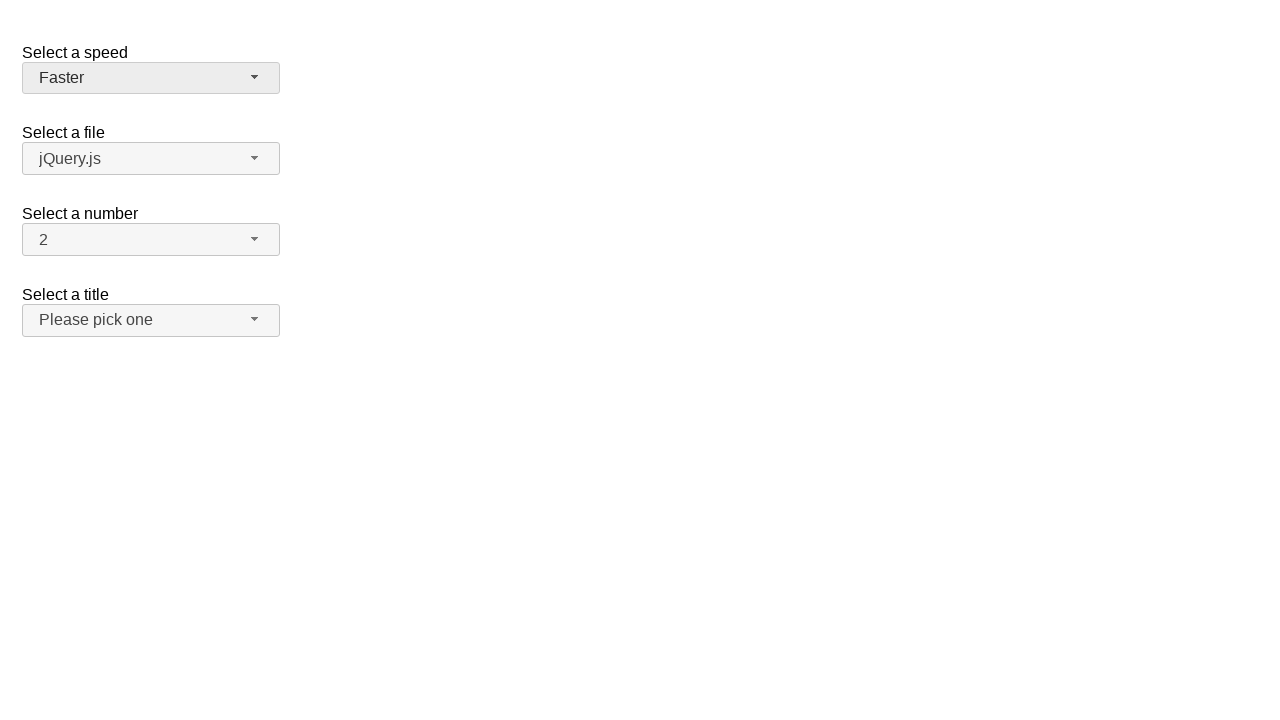

Clicked files dropdown button at (151, 159) on span#files-button
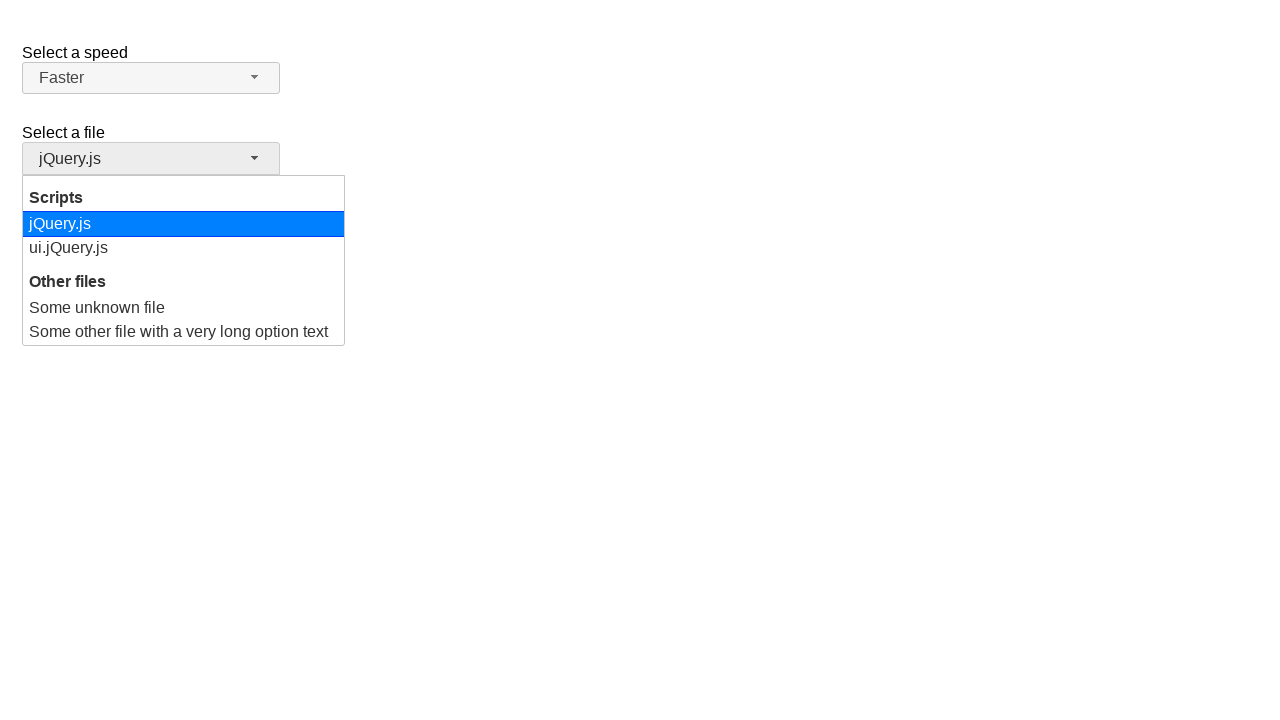

Files dropdown menu loaded
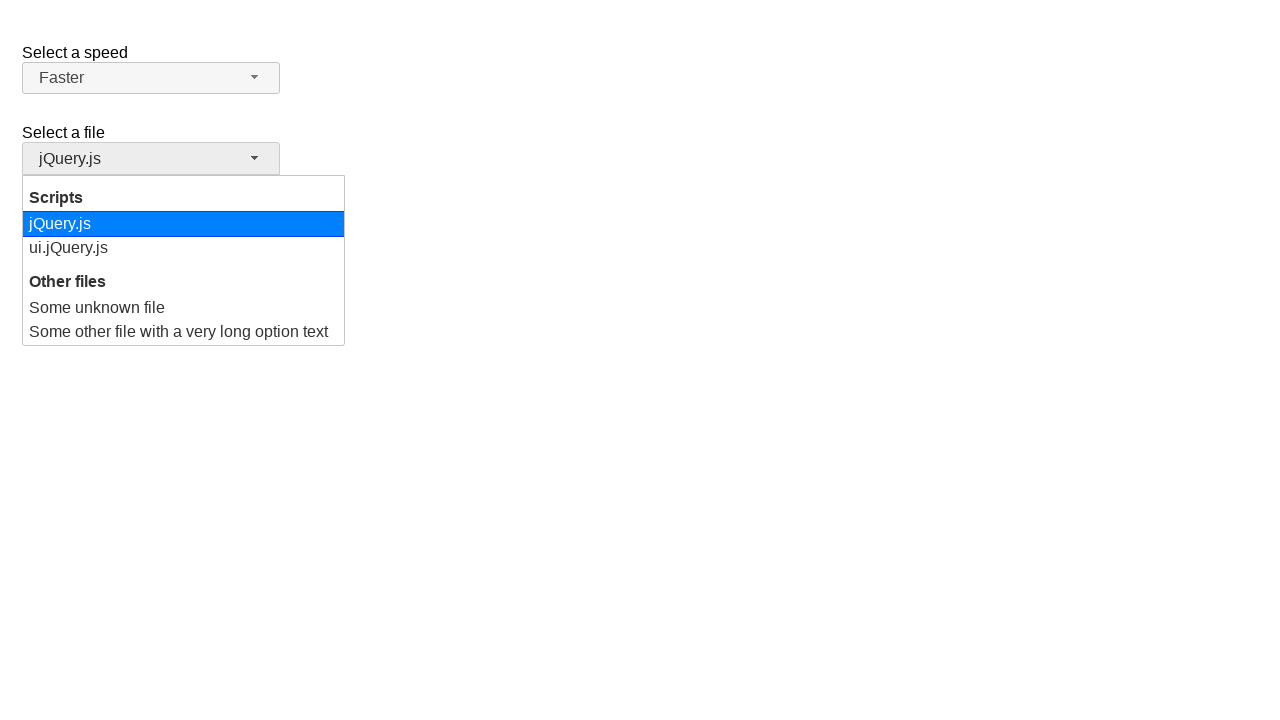

Selected 'ui.jQuery.js' from files dropdown at (184, 248) on ul#files-menu div:has-text('ui.jQuery.js')
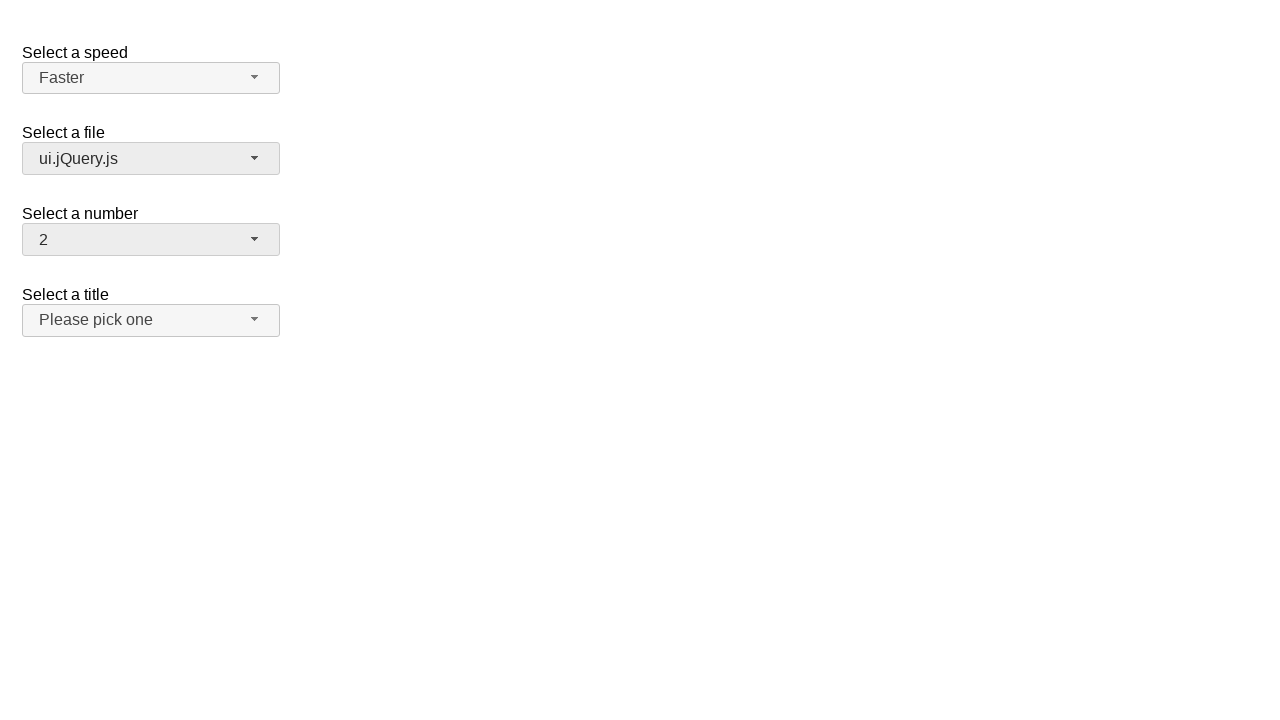

Clicked number dropdown button at (151, 240) on span#number-button
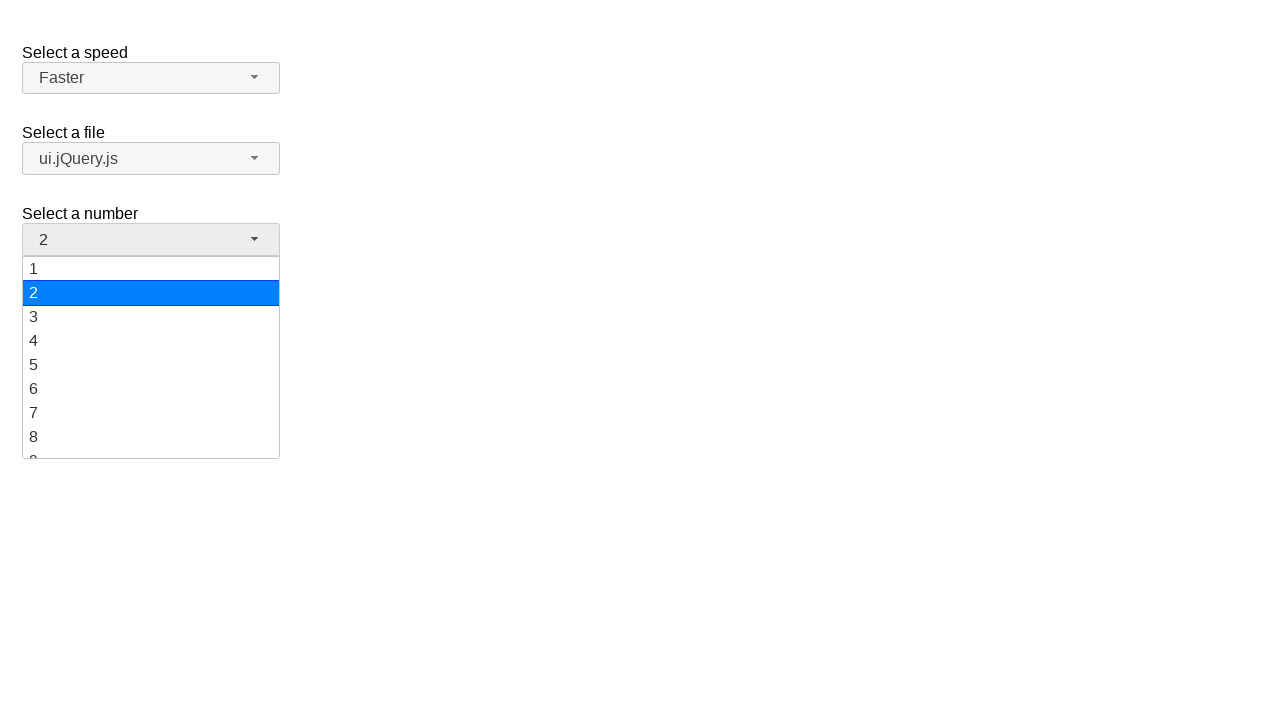

Number dropdown menu loaded
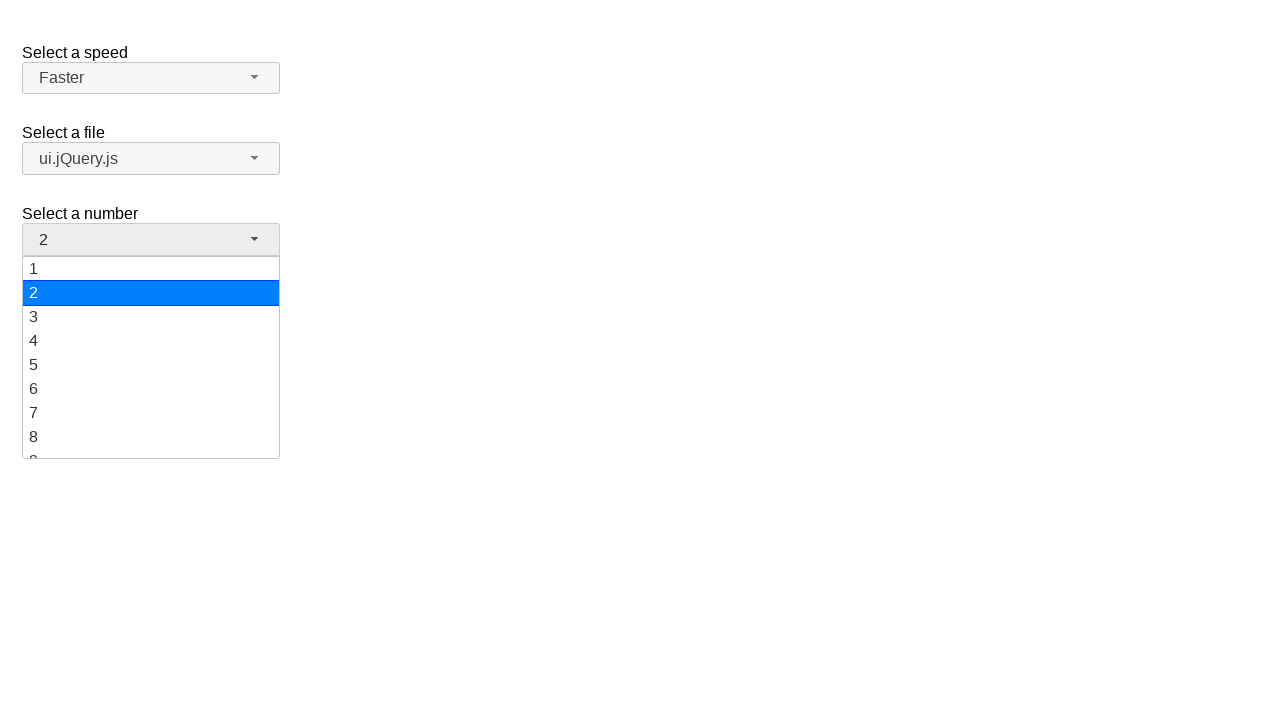

Selected '9' from number dropdown at (151, 446) on ul#number-menu div:has-text('9')
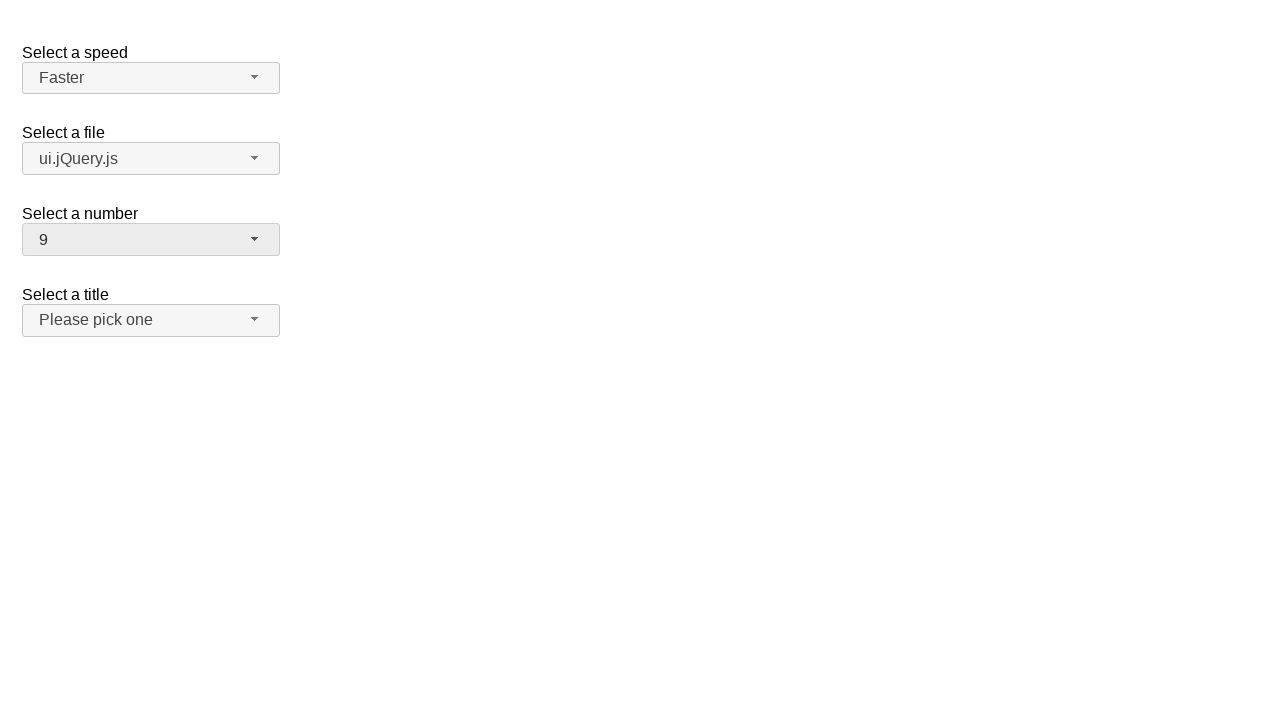

Clicked salutation dropdown button at (151, 320) on span#salutation-button
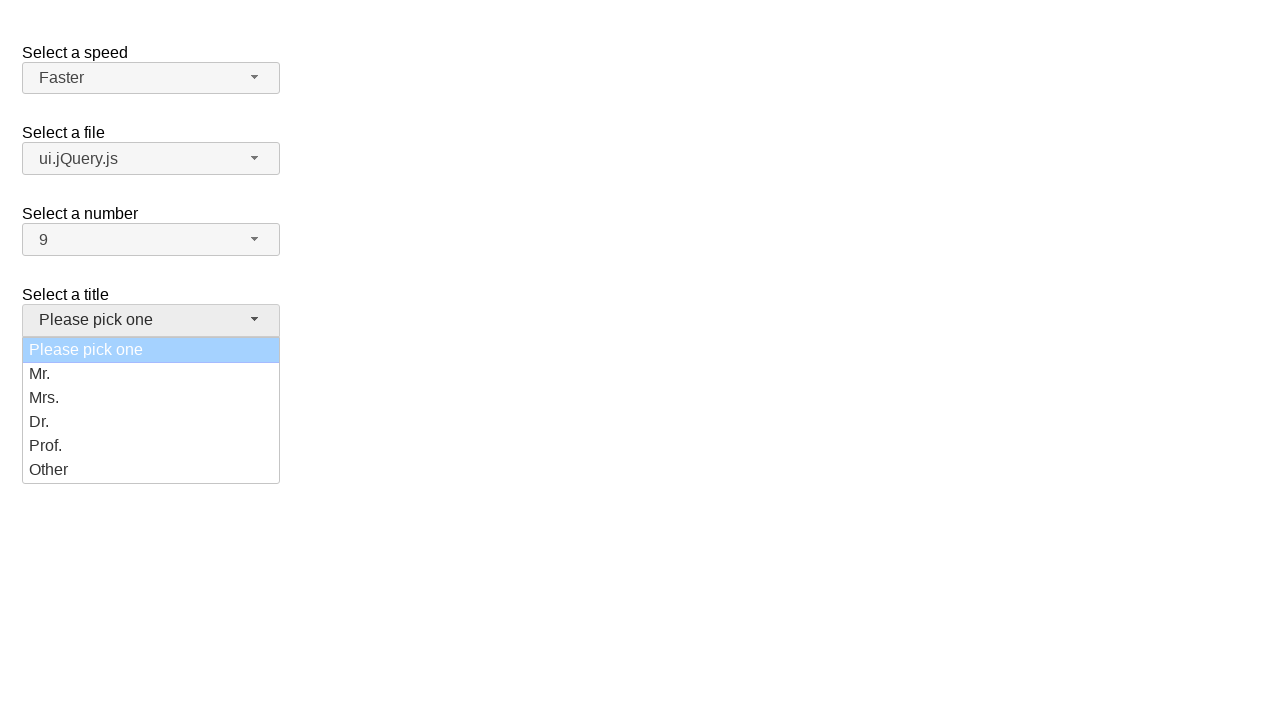

Salutation dropdown menu loaded
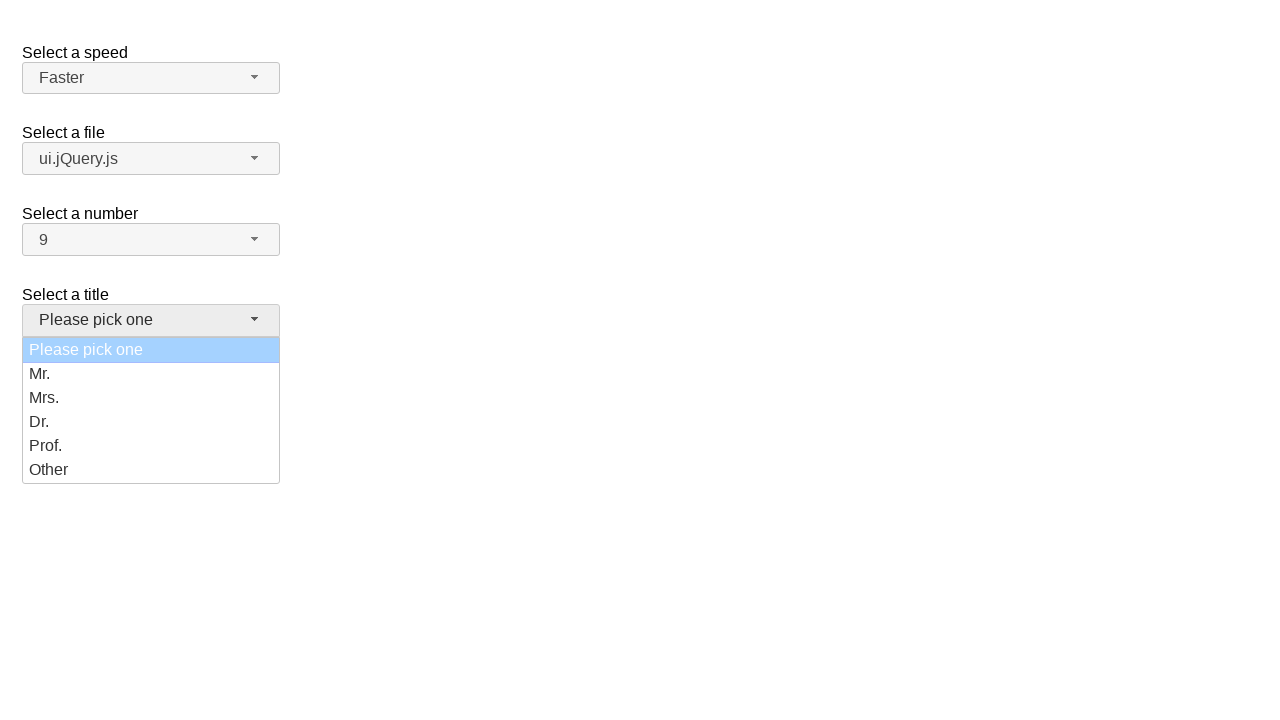

Selected 'Dr.' from salutation dropdown at (151, 422) on ul#salutation-menu div:has-text('Dr.')
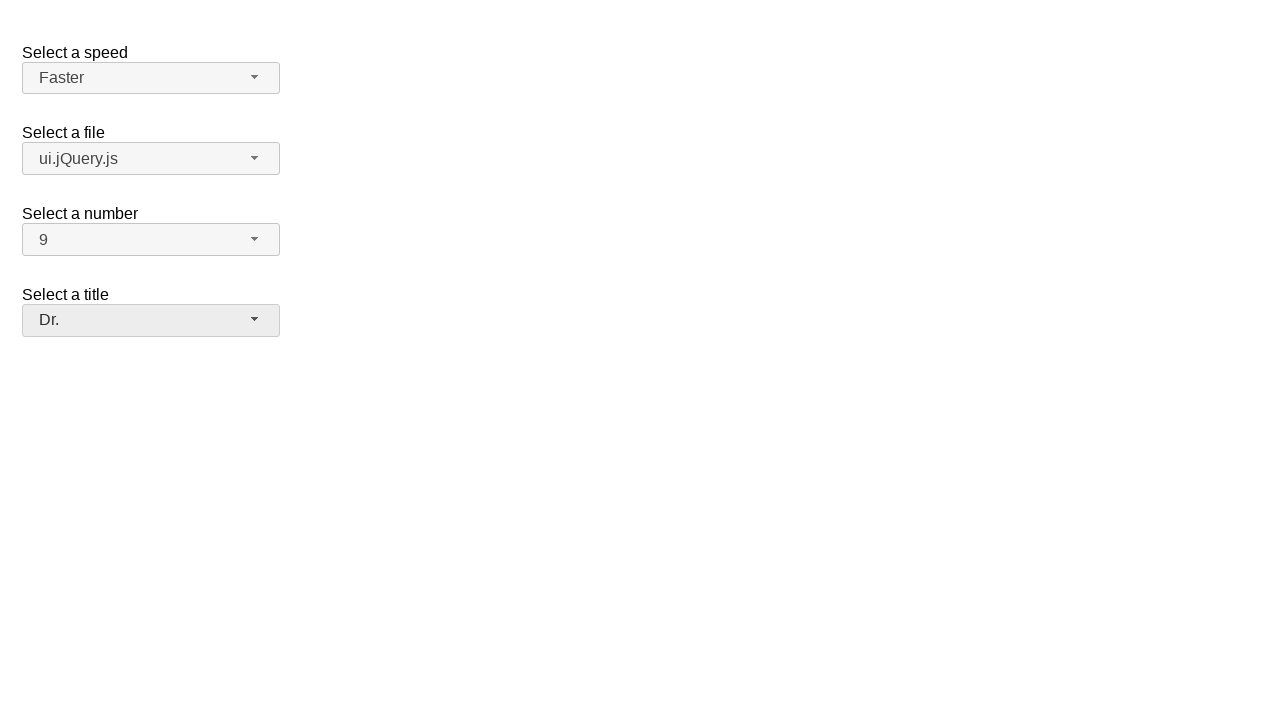

Verified speed dropdown shows 'Faster'
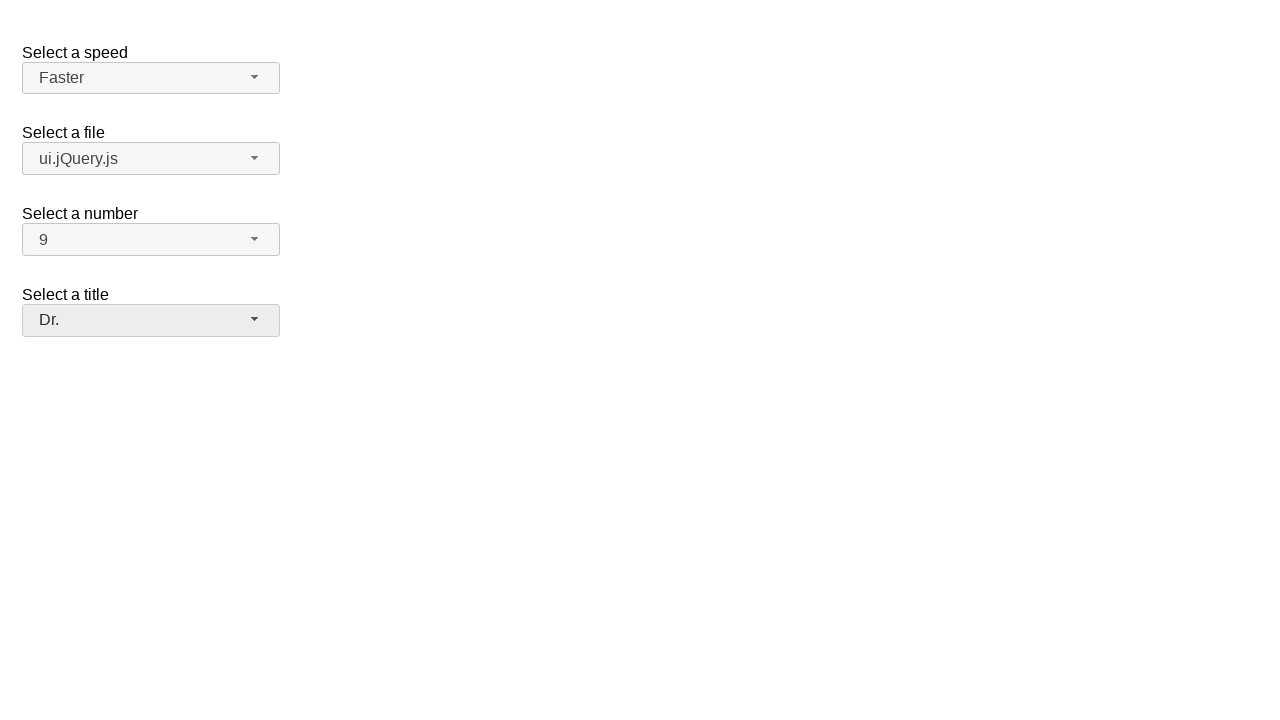

Verified files dropdown shows 'ui.jQuery.js'
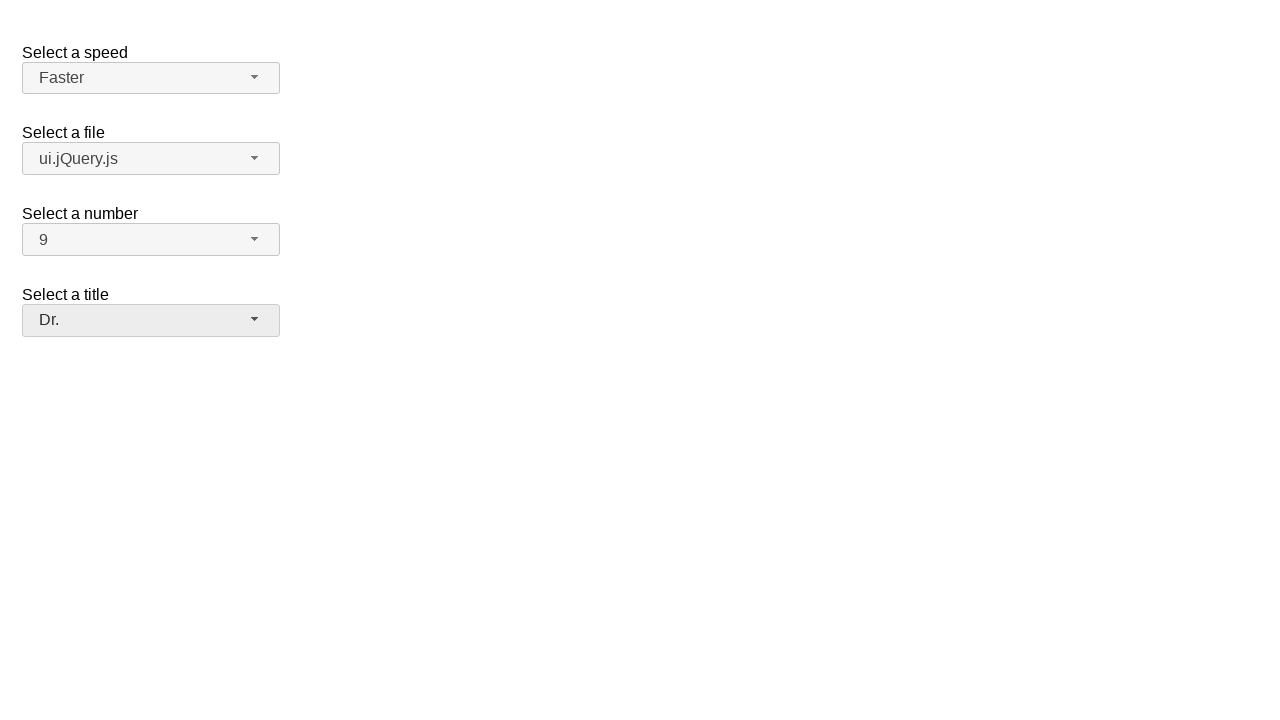

Verified number dropdown shows '9'
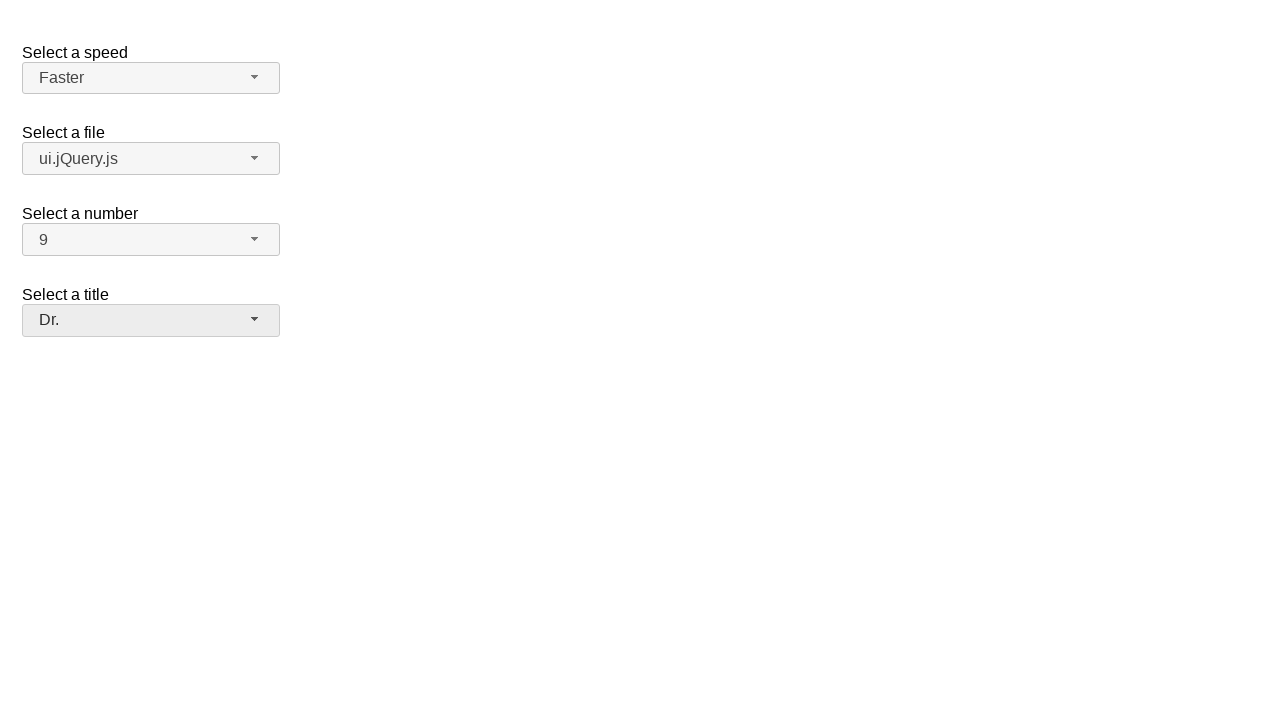

Verified salutation dropdown shows 'Dr.'
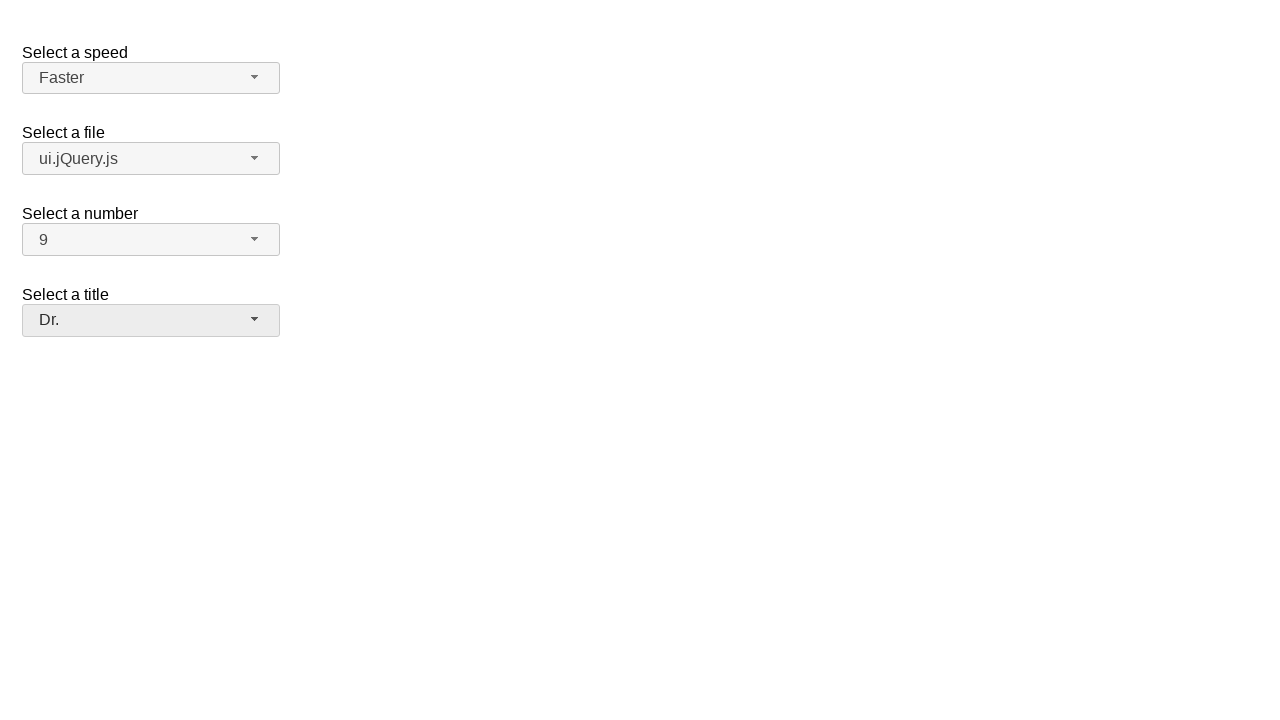

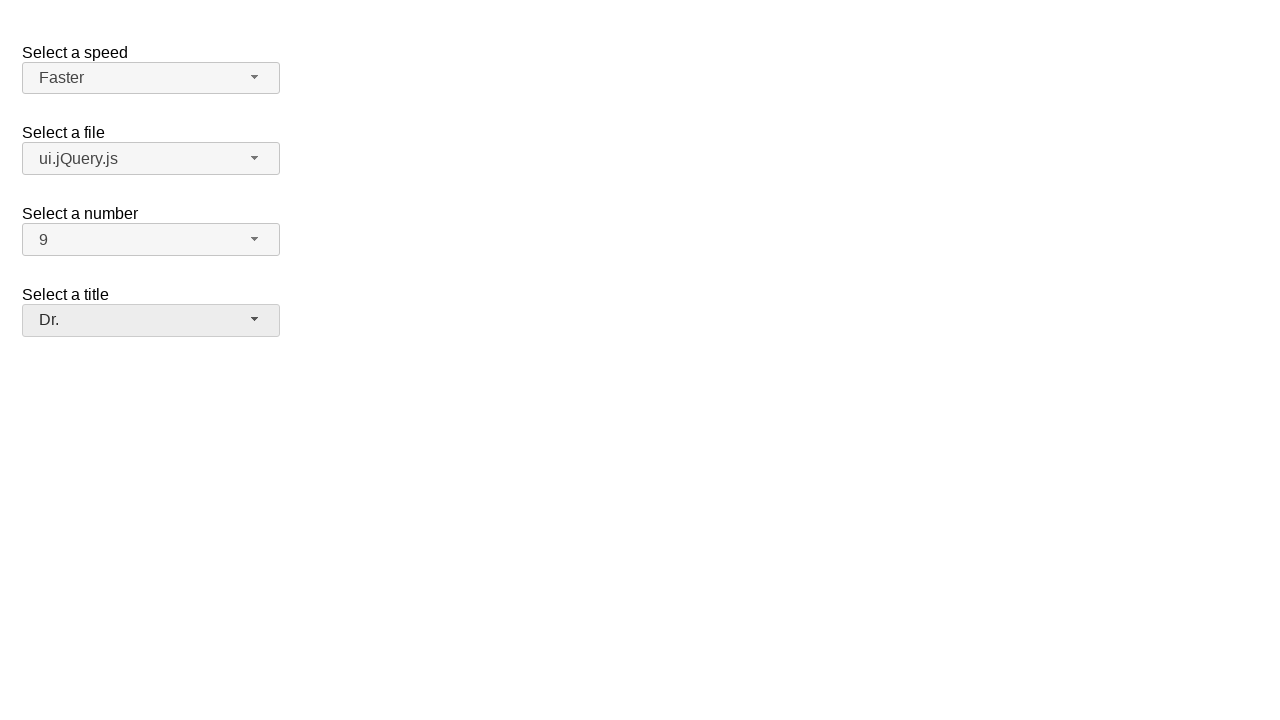